Tests JavaScript executor methods on a practice website by setting a value in a name input field, scrolling the page, and zooming out the browser view

Starting URL: https://testautomationpractice.blogspot.com/#

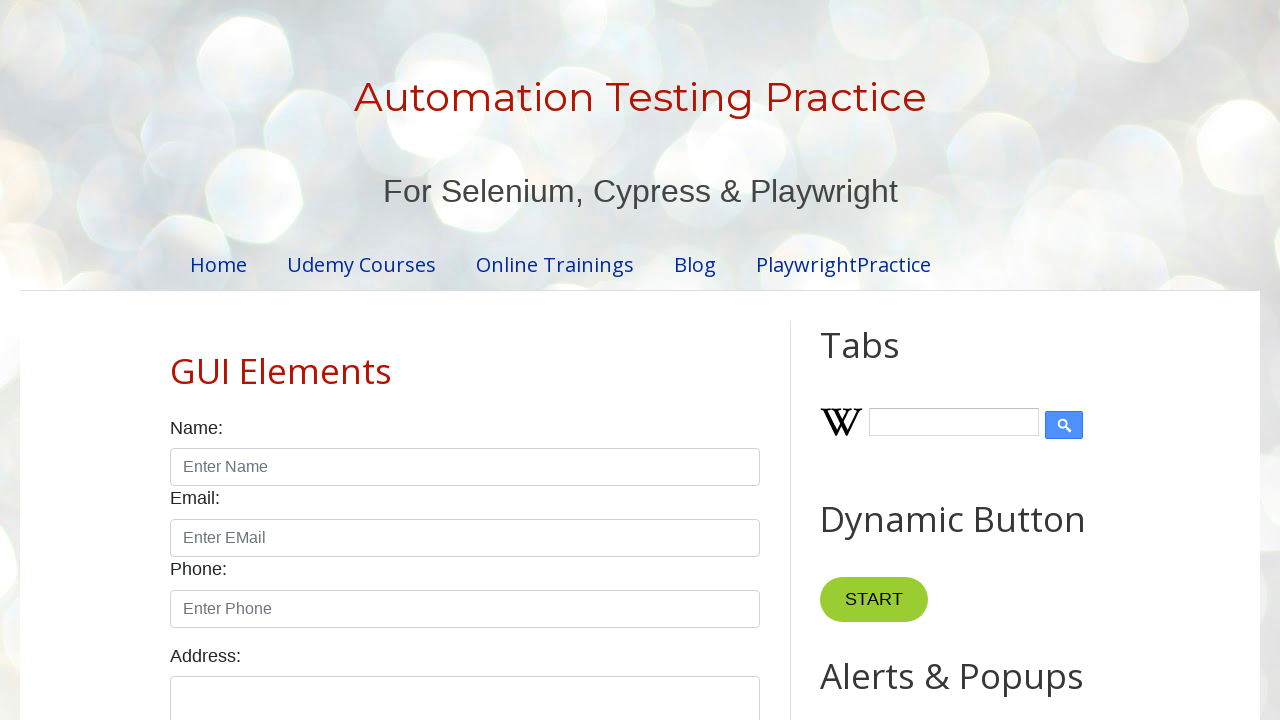

Set name input field value to 'Logueswar CS' using JavaScript
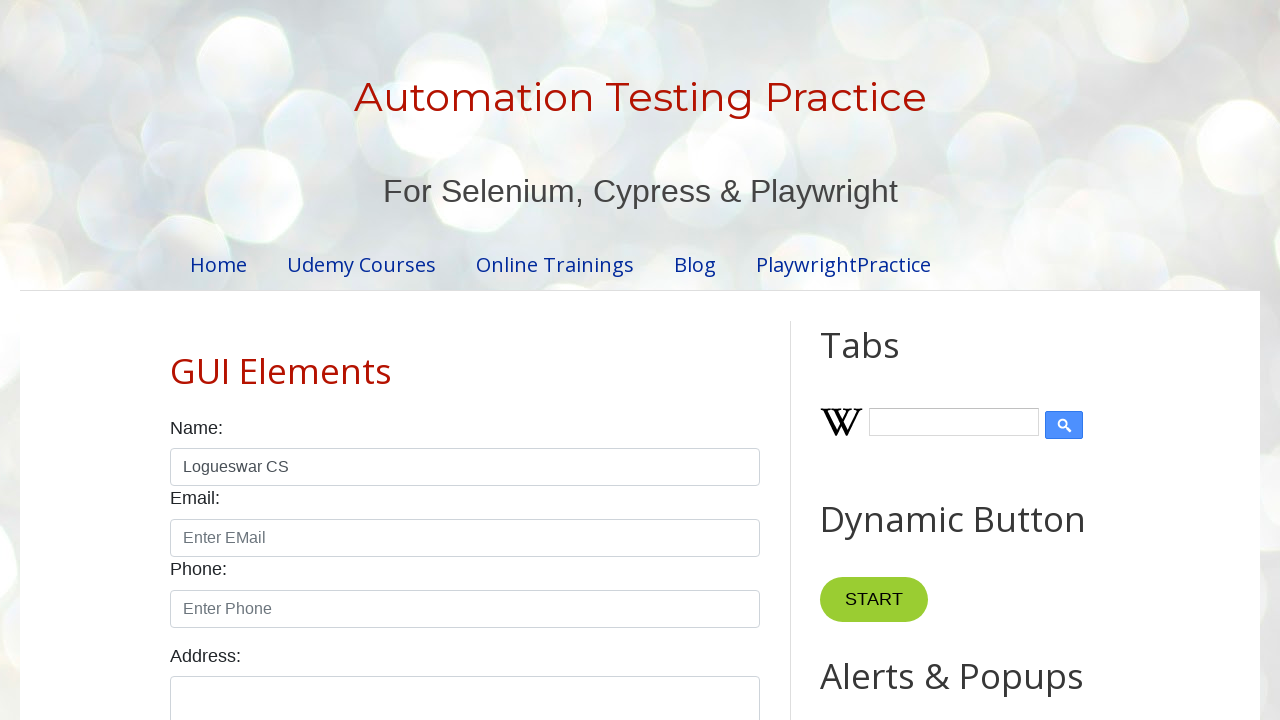

Scrolled page to bottom using JavaScript
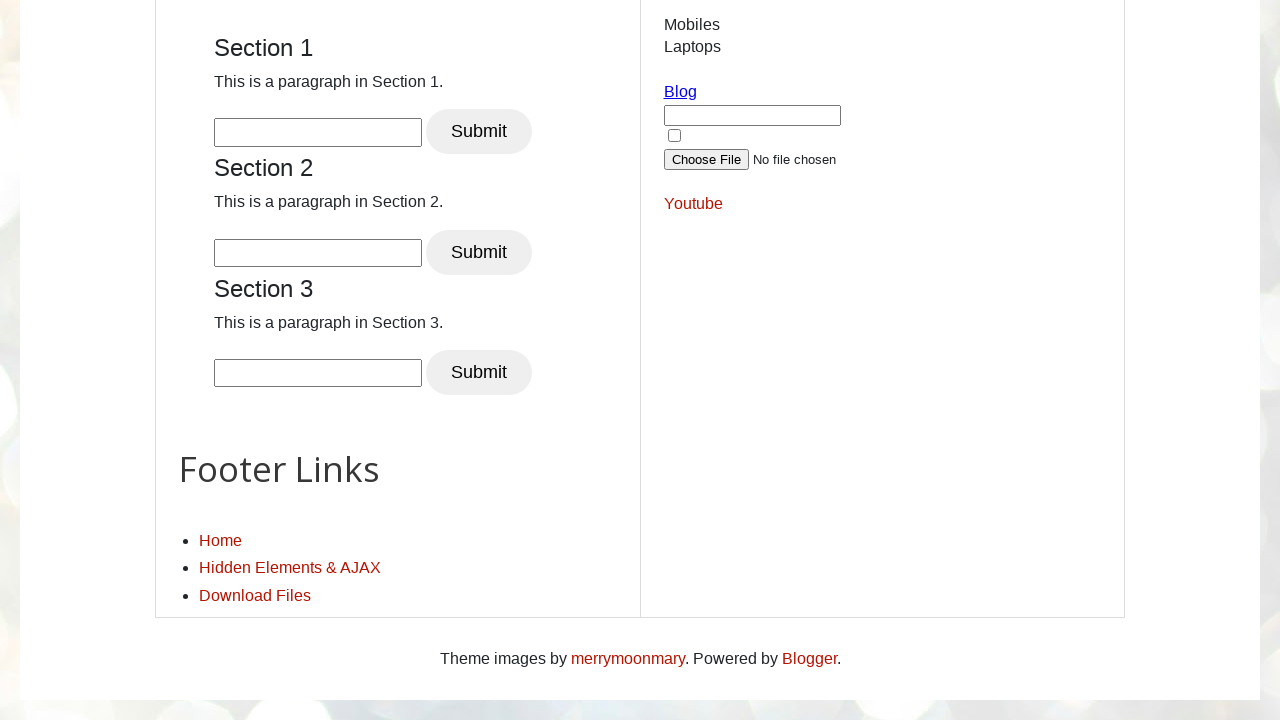

Zoomed out page to 40% using JavaScript
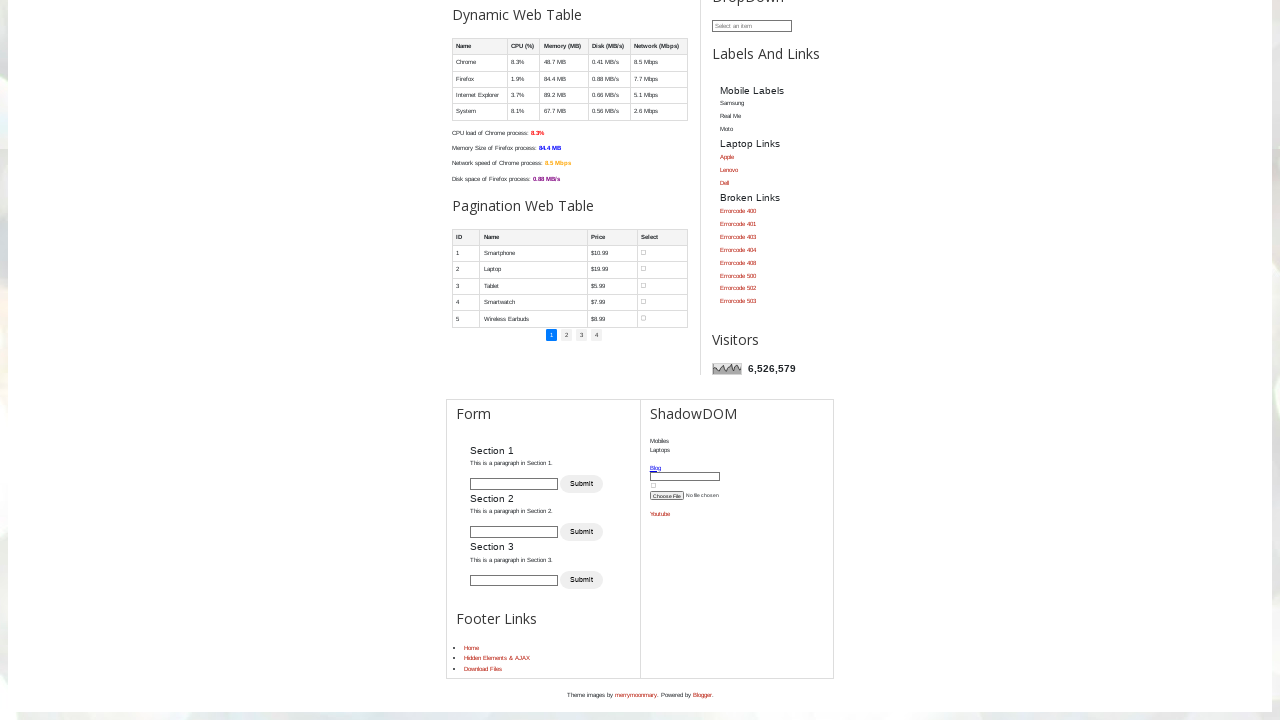

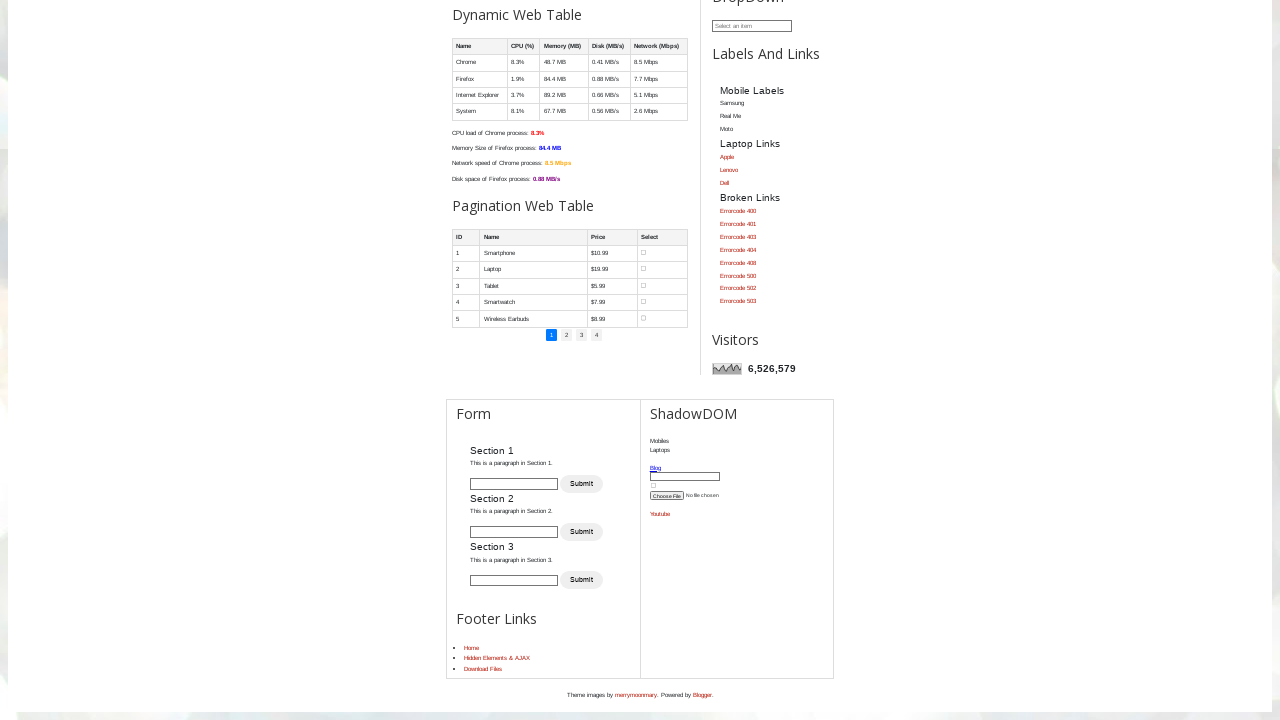